Tests A/B test opt-out by first navigating to the main page, adding an opt-out cookie before visiting the A/B test page, then verifying the opt-out is effective.

Starting URL: http://the-internet.herokuapp.com

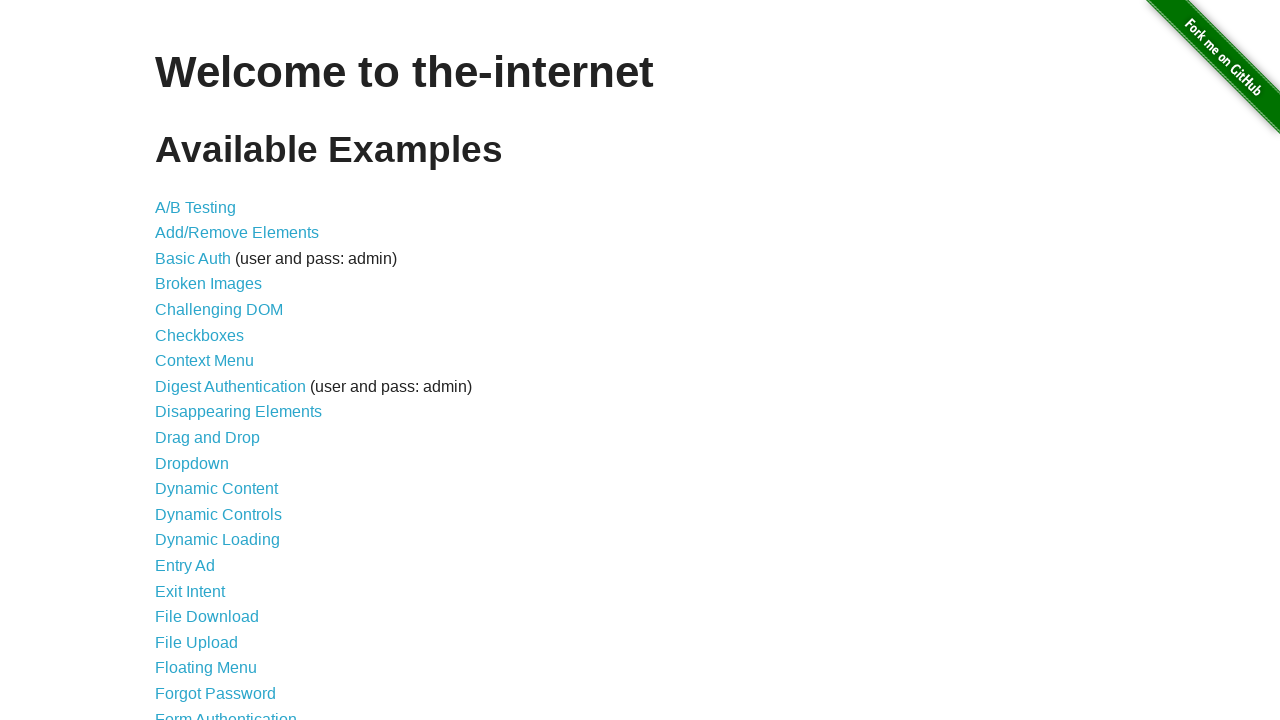

Added optimizelyOptOut cookie to context before navigating to A/B test page
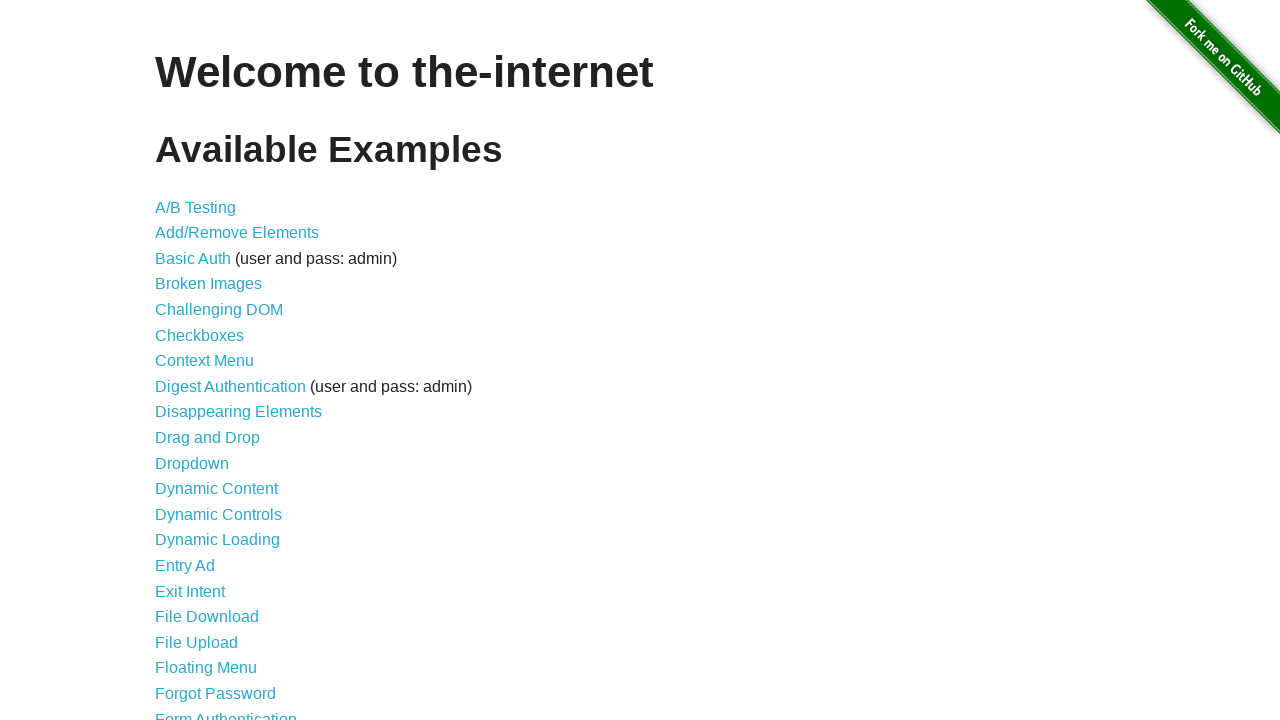

Navigated to A/B test page with opt-out cookie already set
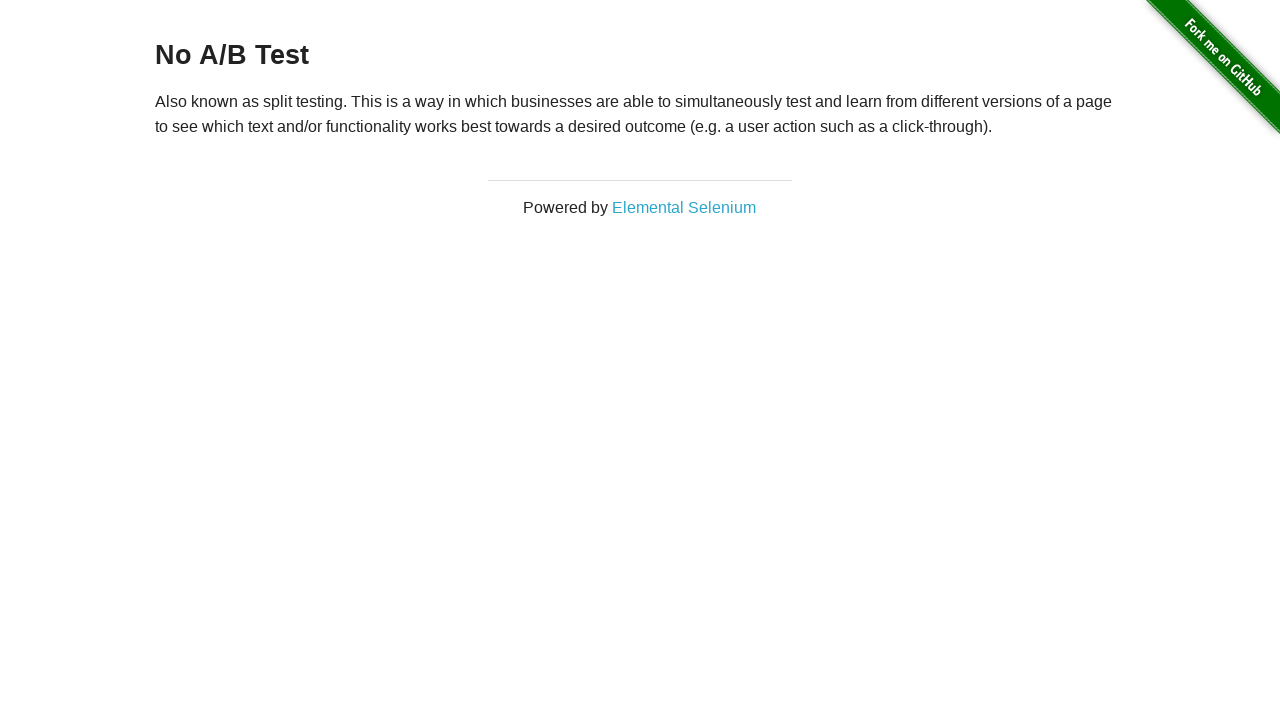

Retrieved heading text: 'No A/B Test'
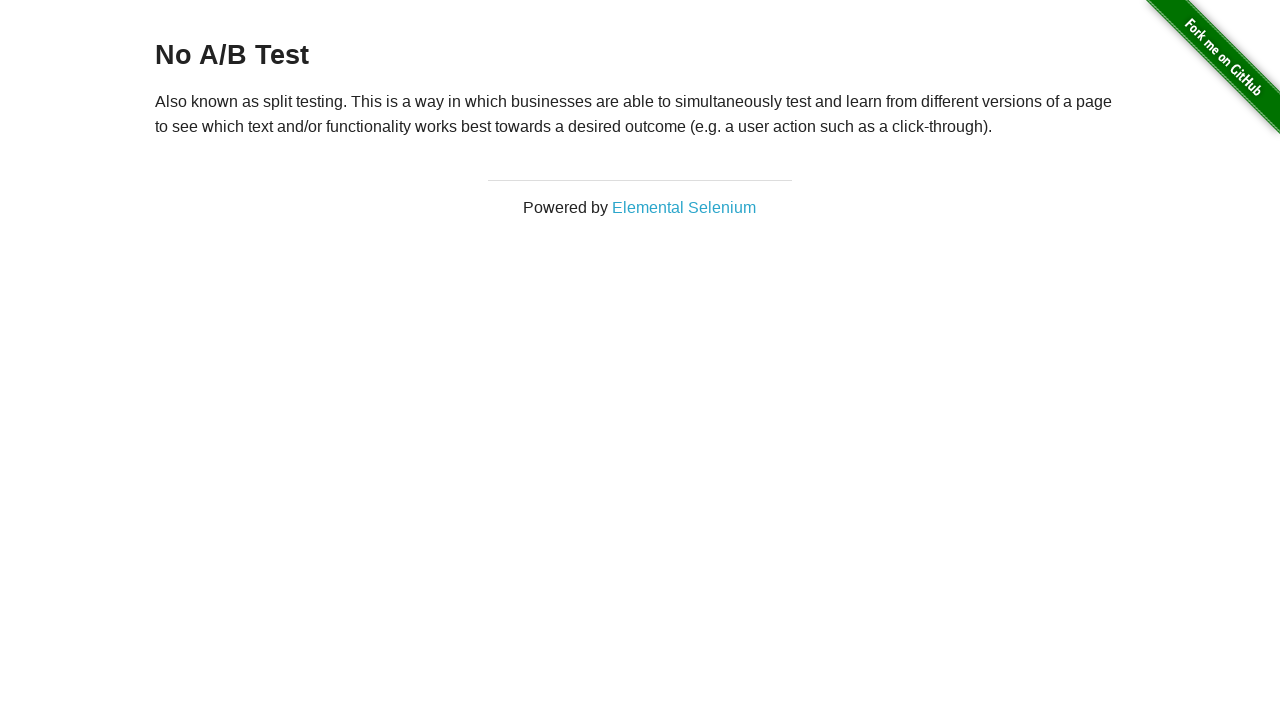

Verified opt-out is effective - heading shows 'No A/B Test'
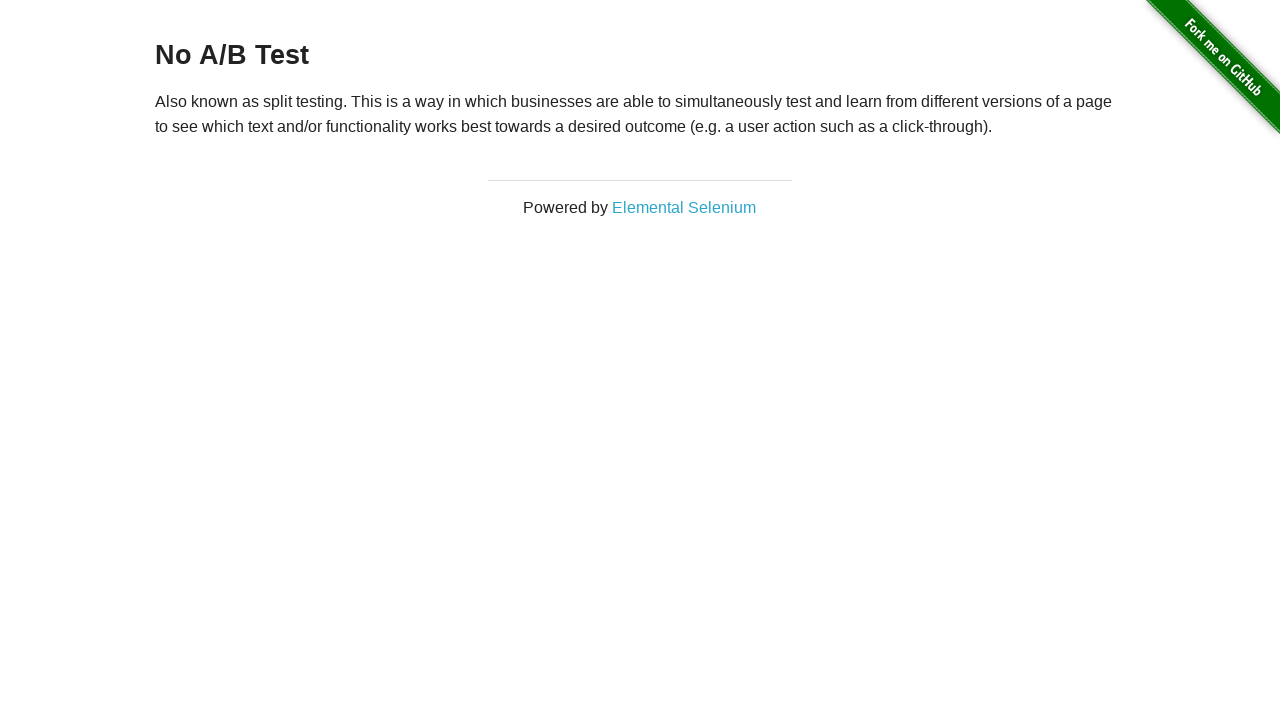

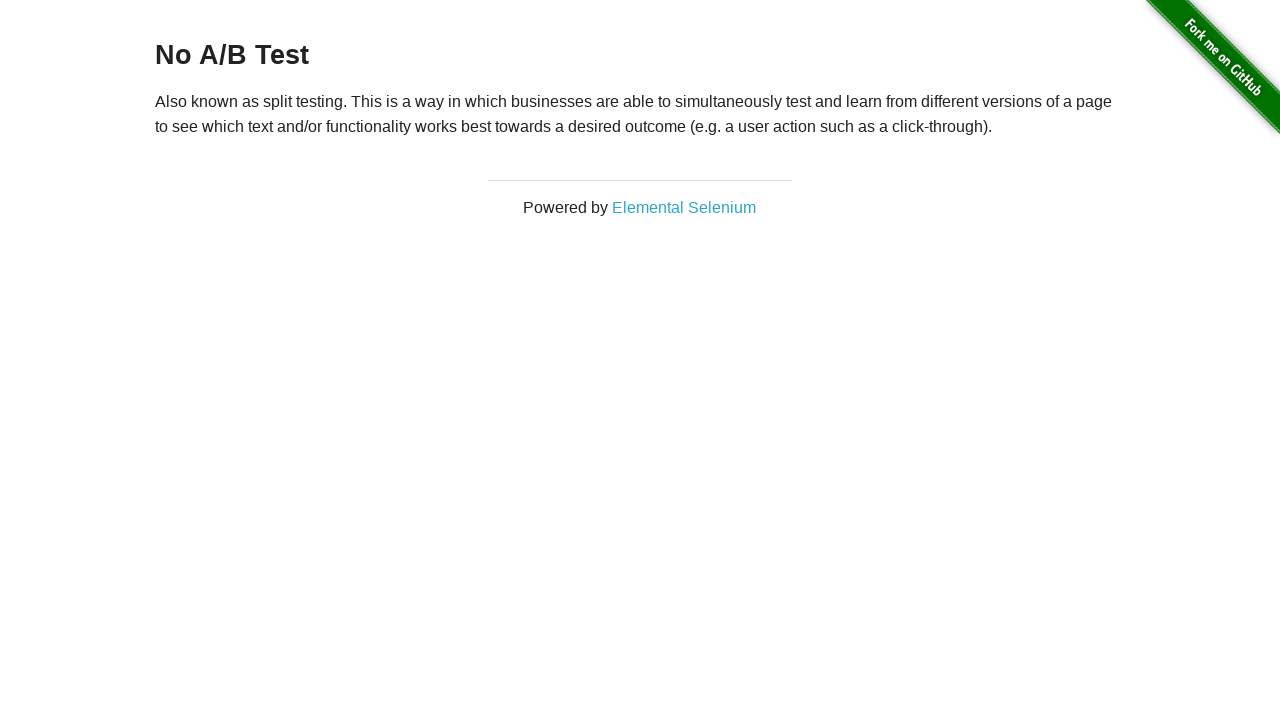